Tests that an error message appears when attempting to login with only username filled and password empty

Starting URL: https://www.saucedemo.com/

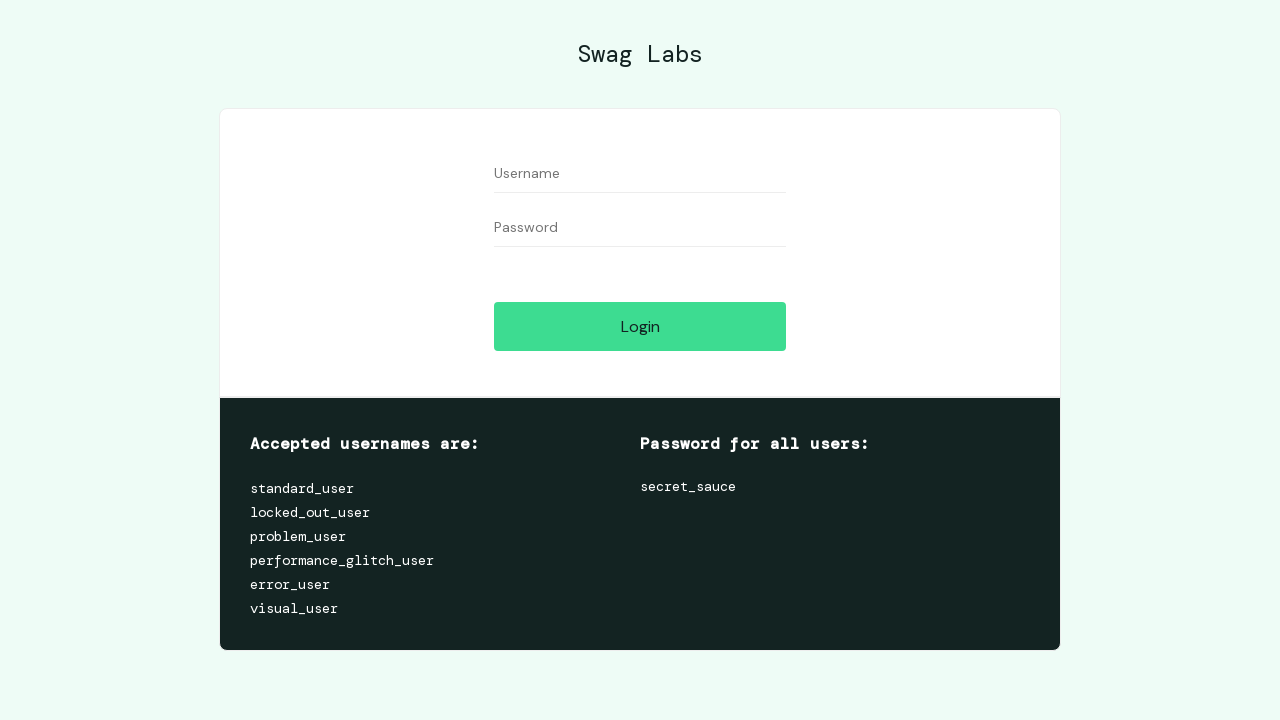

Filled username field with 'testuser' on #user-name
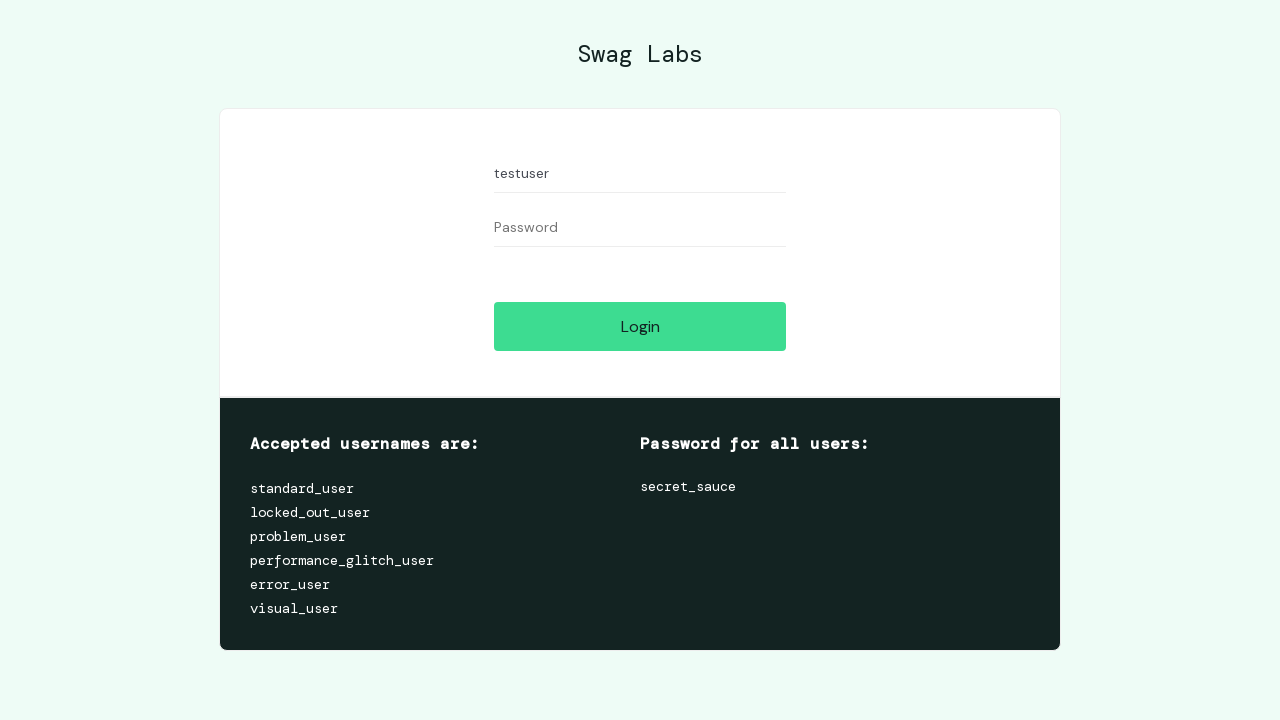

Clicked login button with empty password at (640, 326) on #login-button
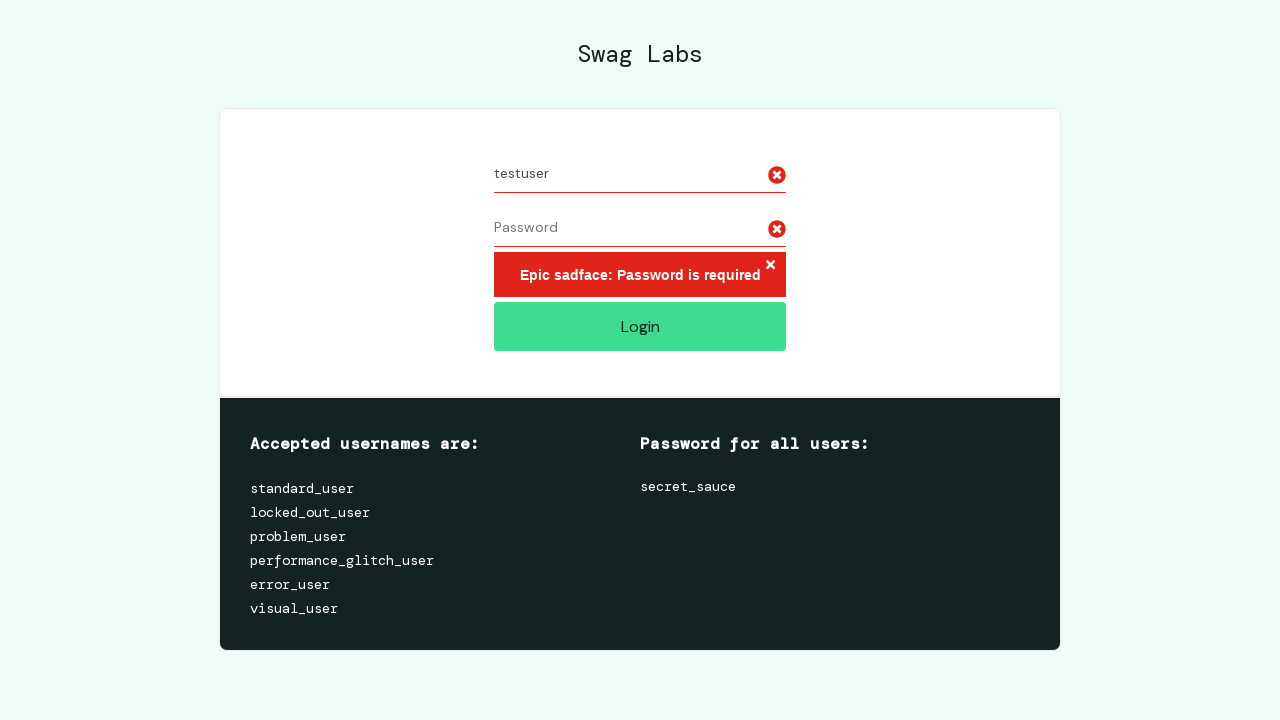

Located error message element
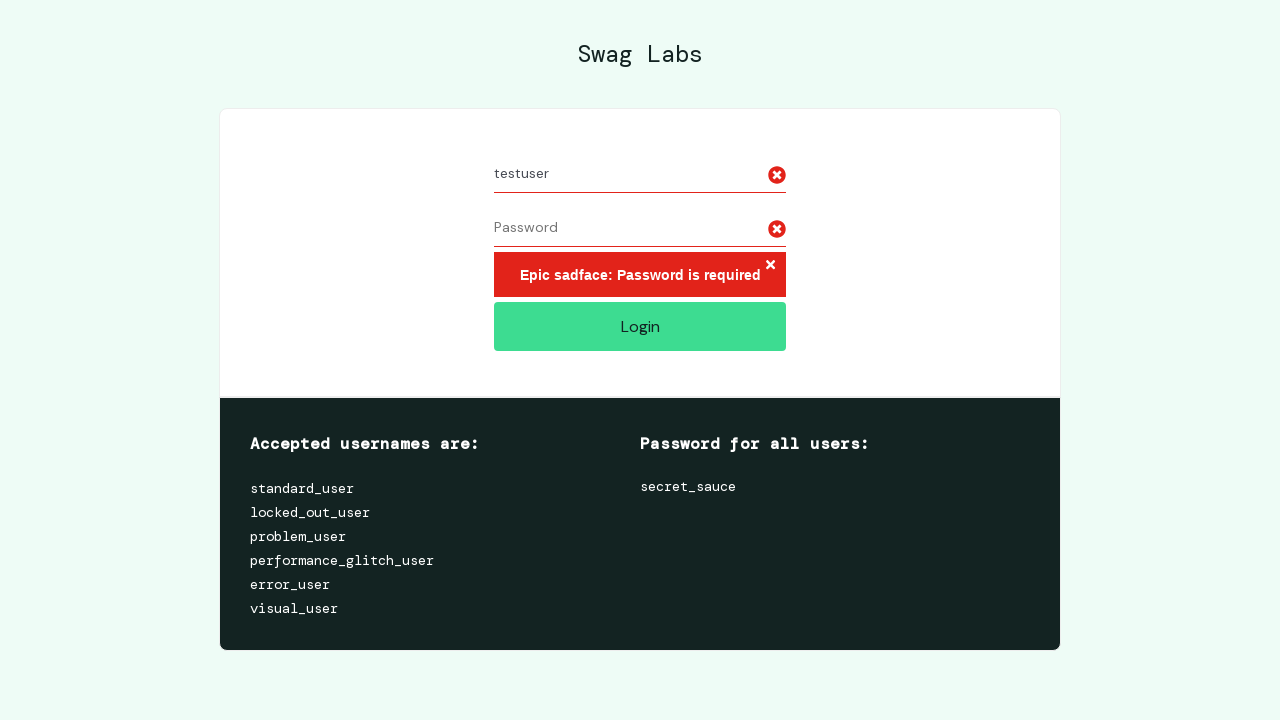

Error message element became visible
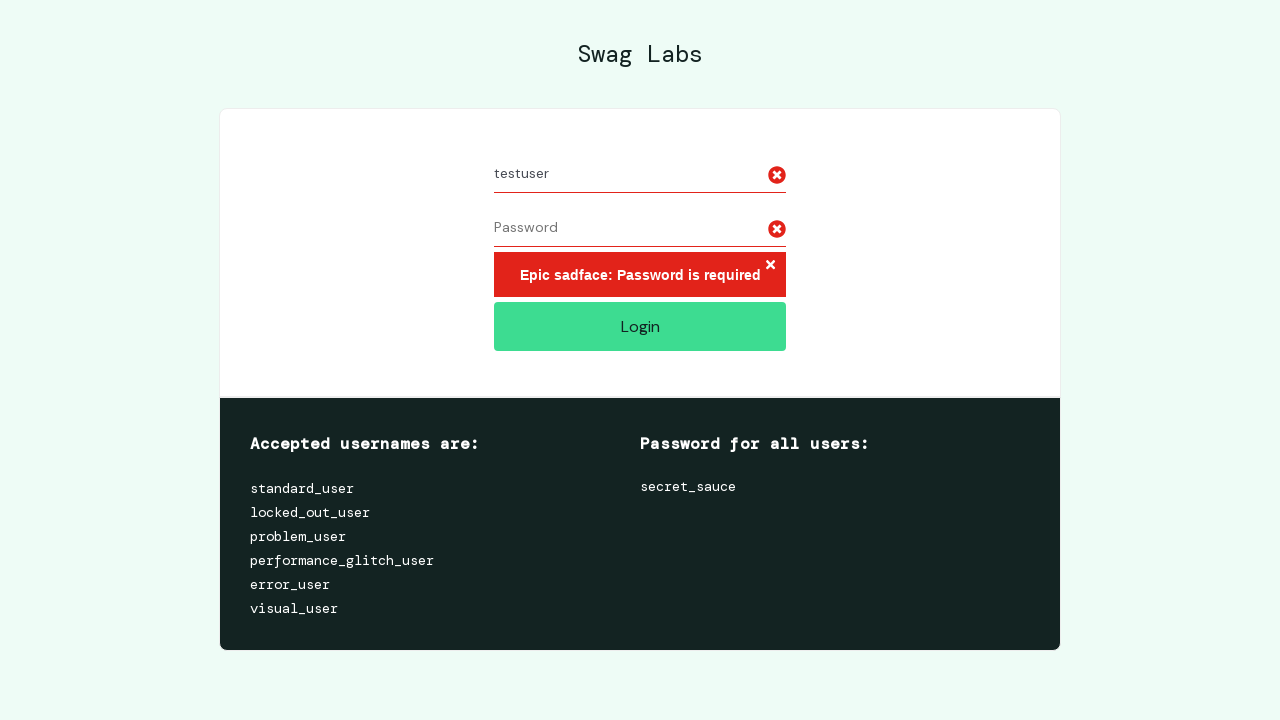

Verified error message contains 'Password is required'
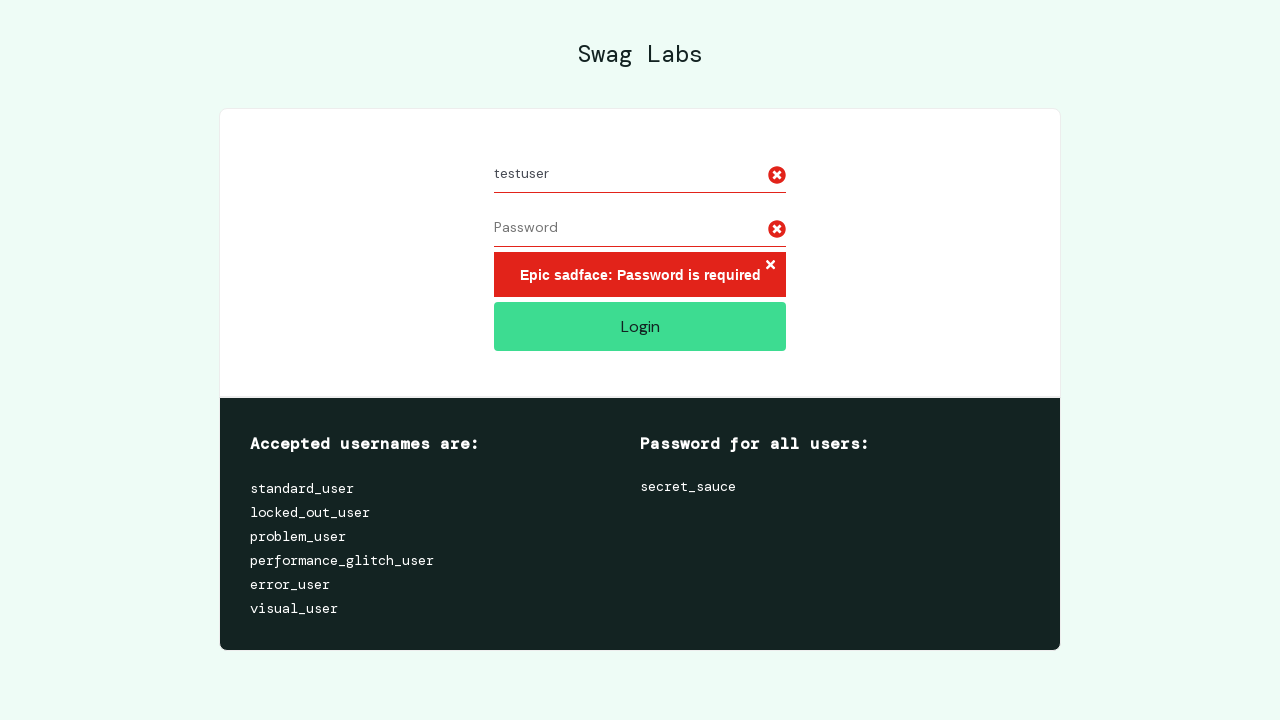

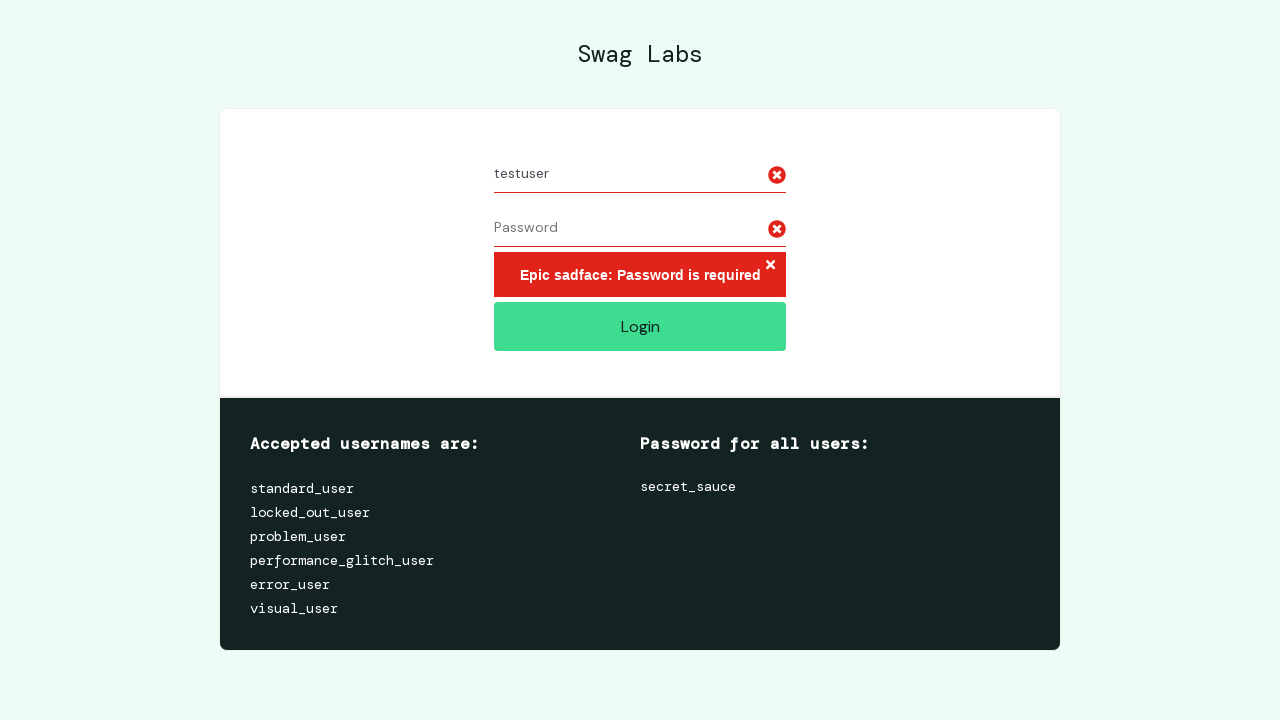